Tests drag and drop functionality by dragging element from column A to column B and verifying the text swaps correctly

Starting URL: https://the-internet.herokuapp.com/drag_and_drop

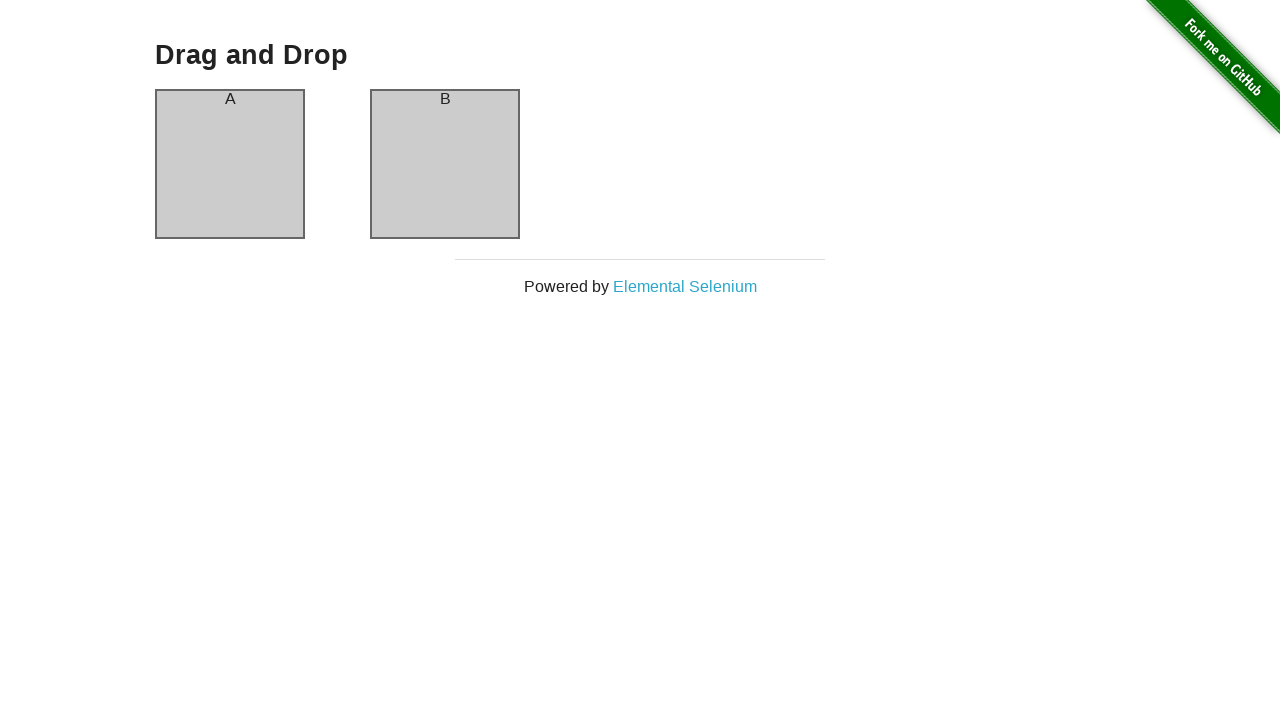

Waited for column A to be visible
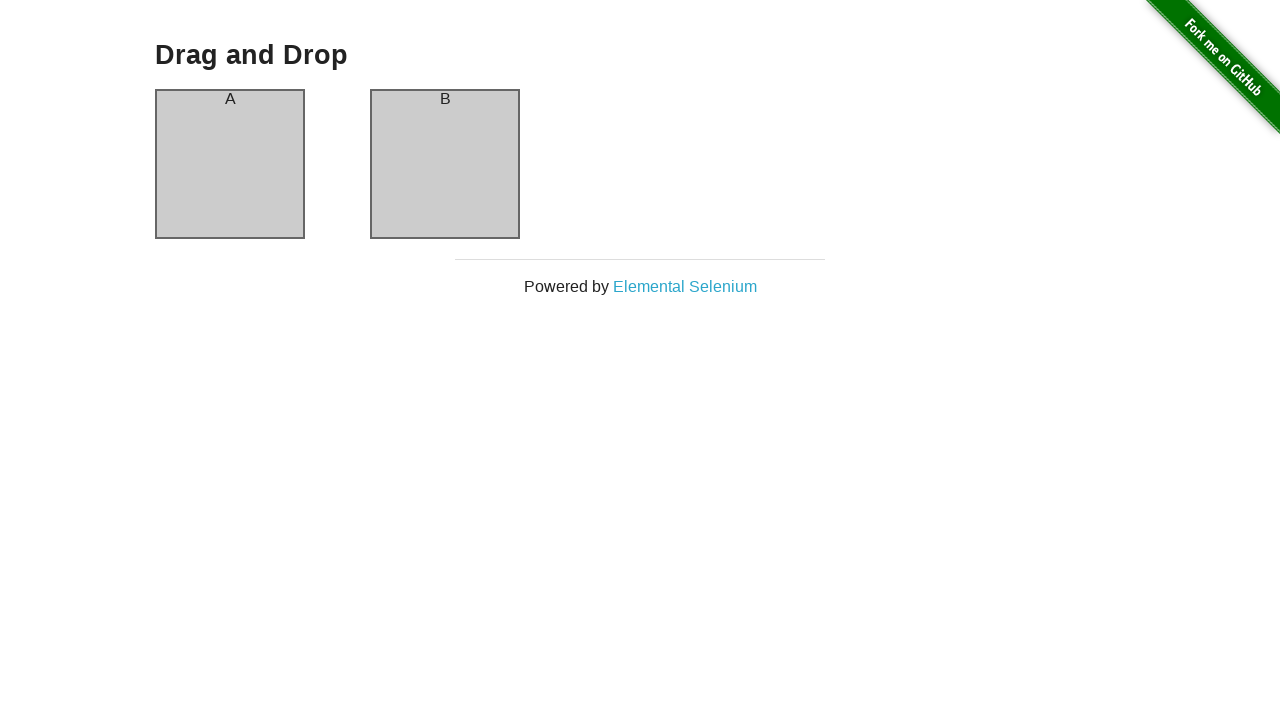

Waited for column B to be visible
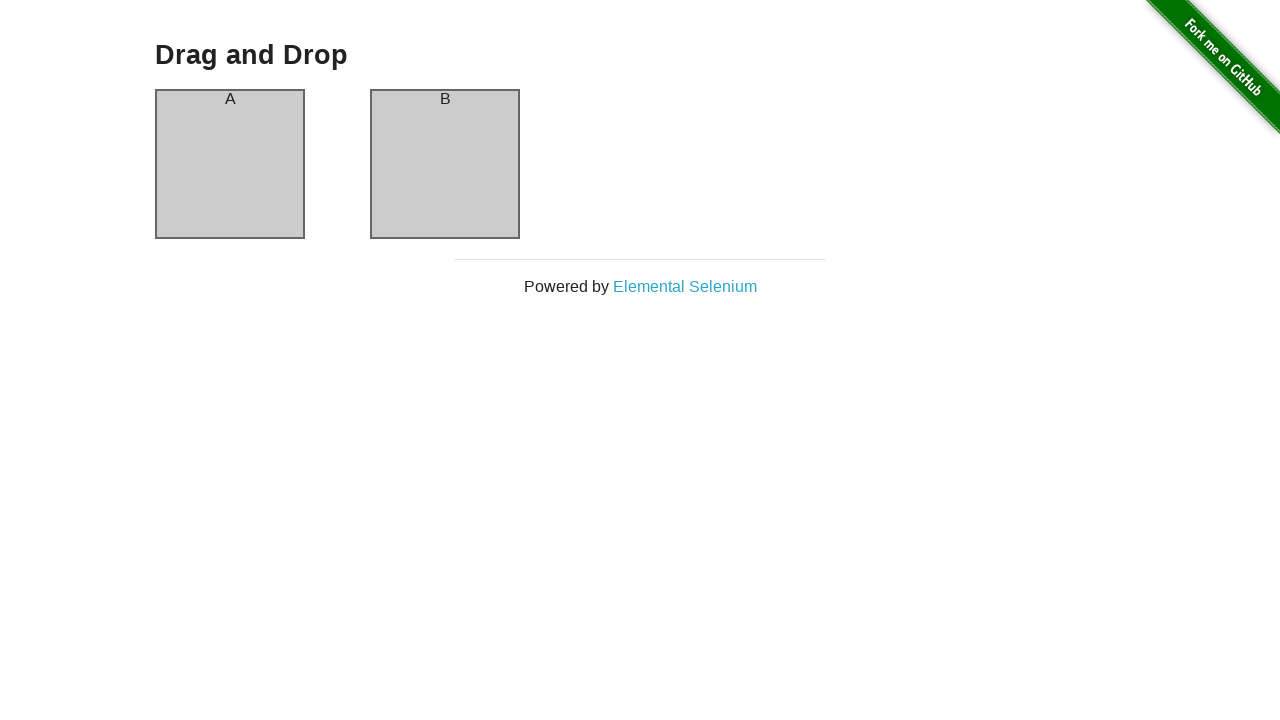

Verified column A contains 'A'
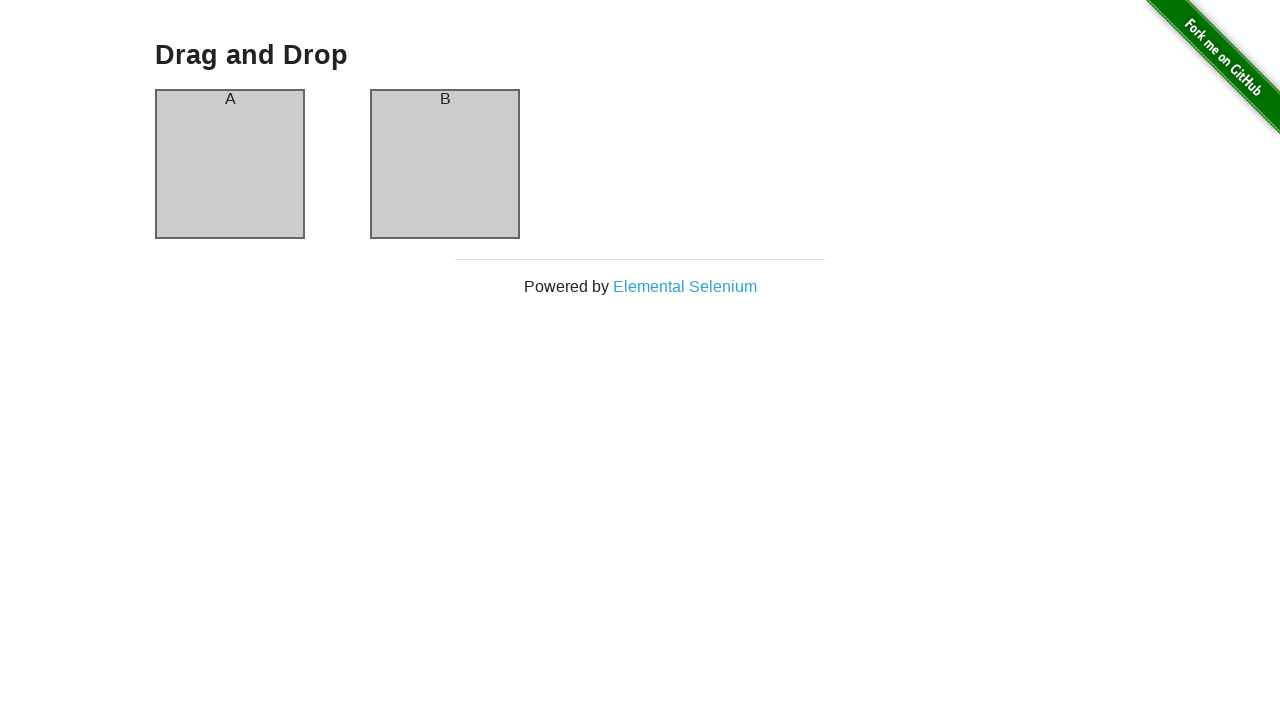

Verified column B contains 'B'
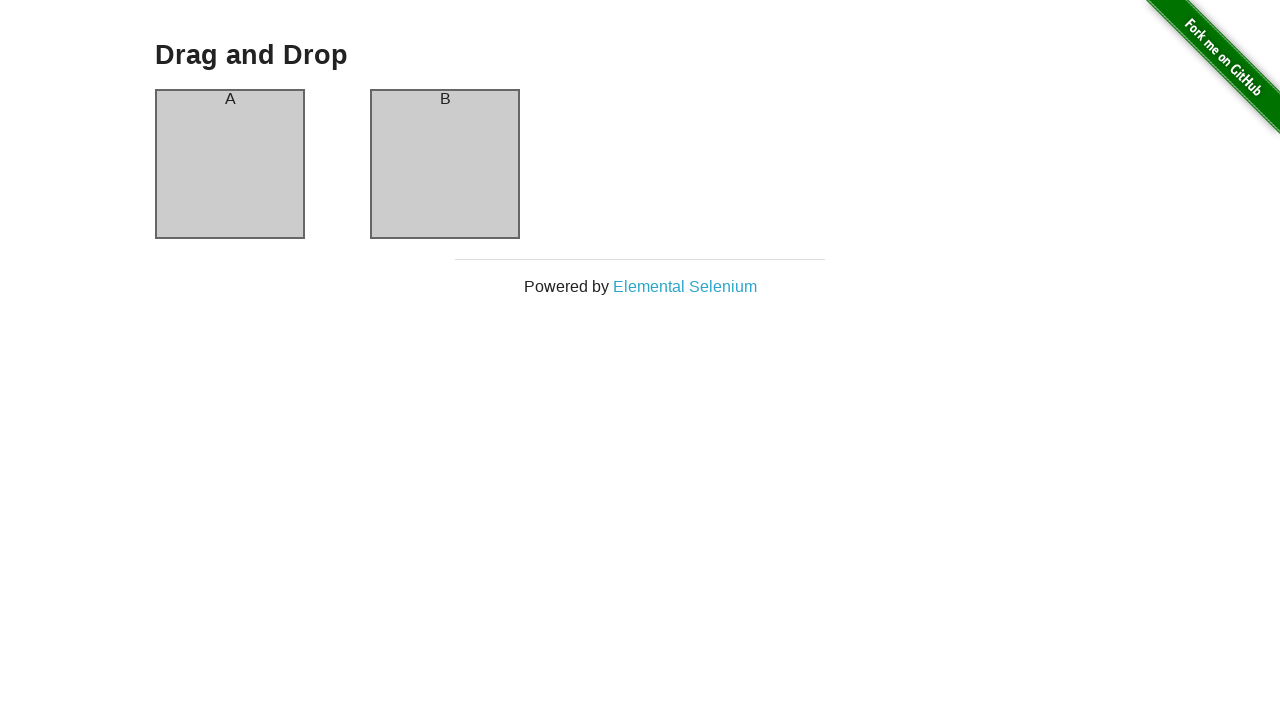

Dragged element from column A to column B at (445, 164)
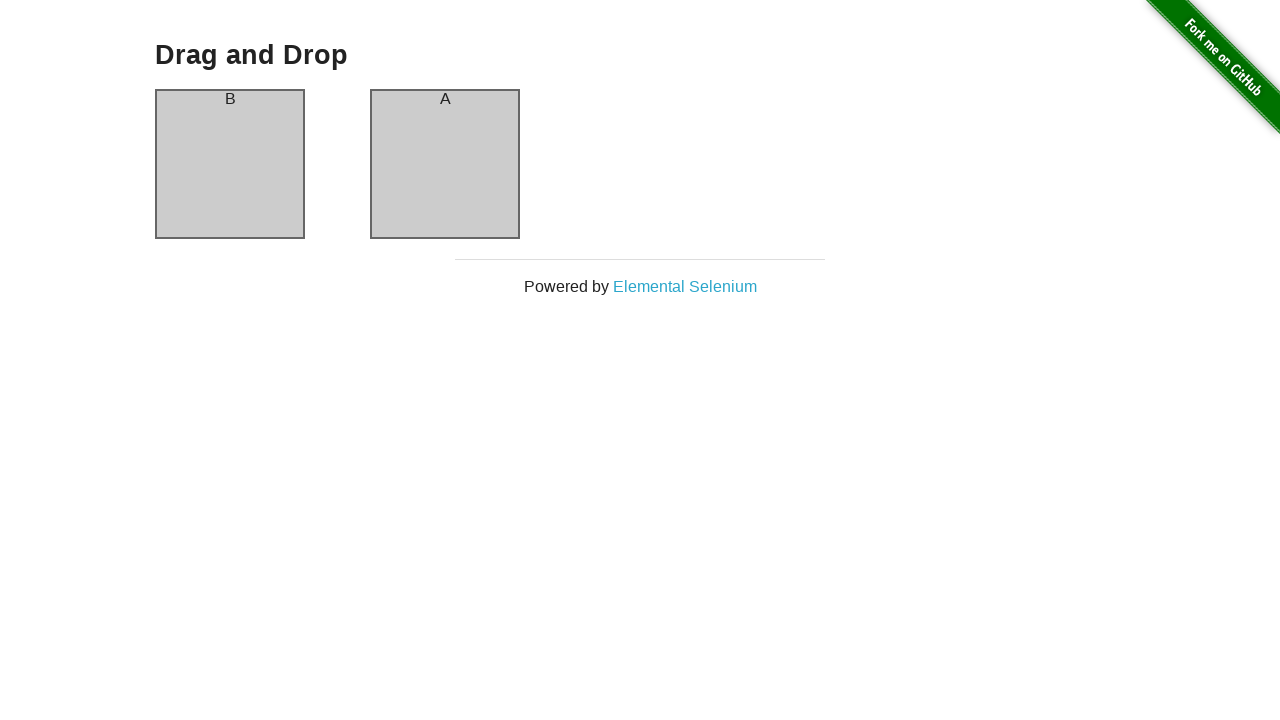

Waited 500ms for drag and drop animation to complete
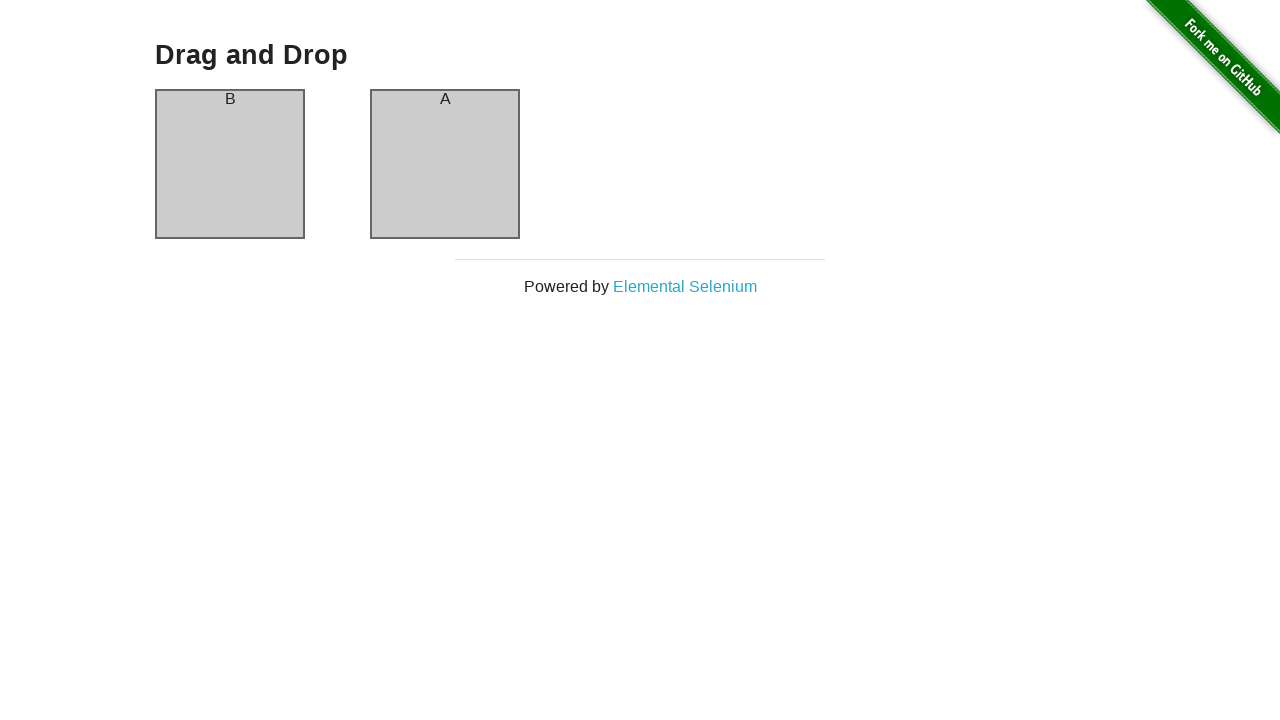

Verified column B now contains element 'A' after drag and drop
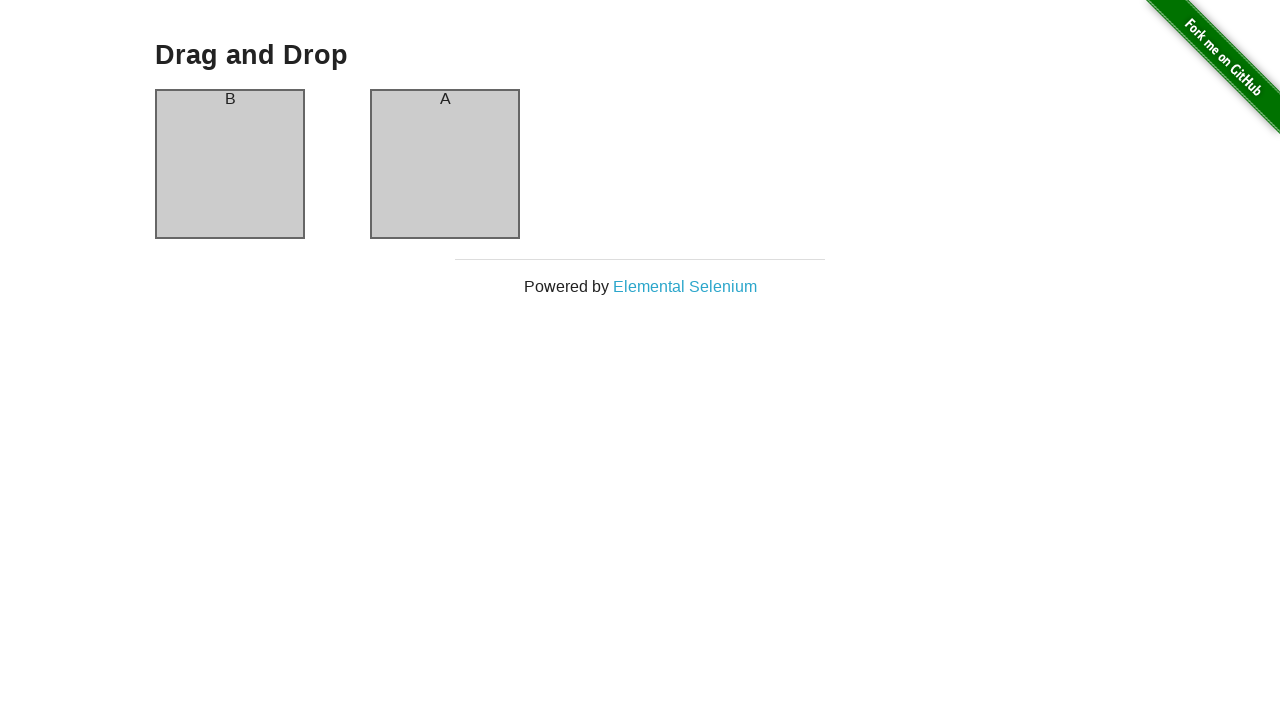

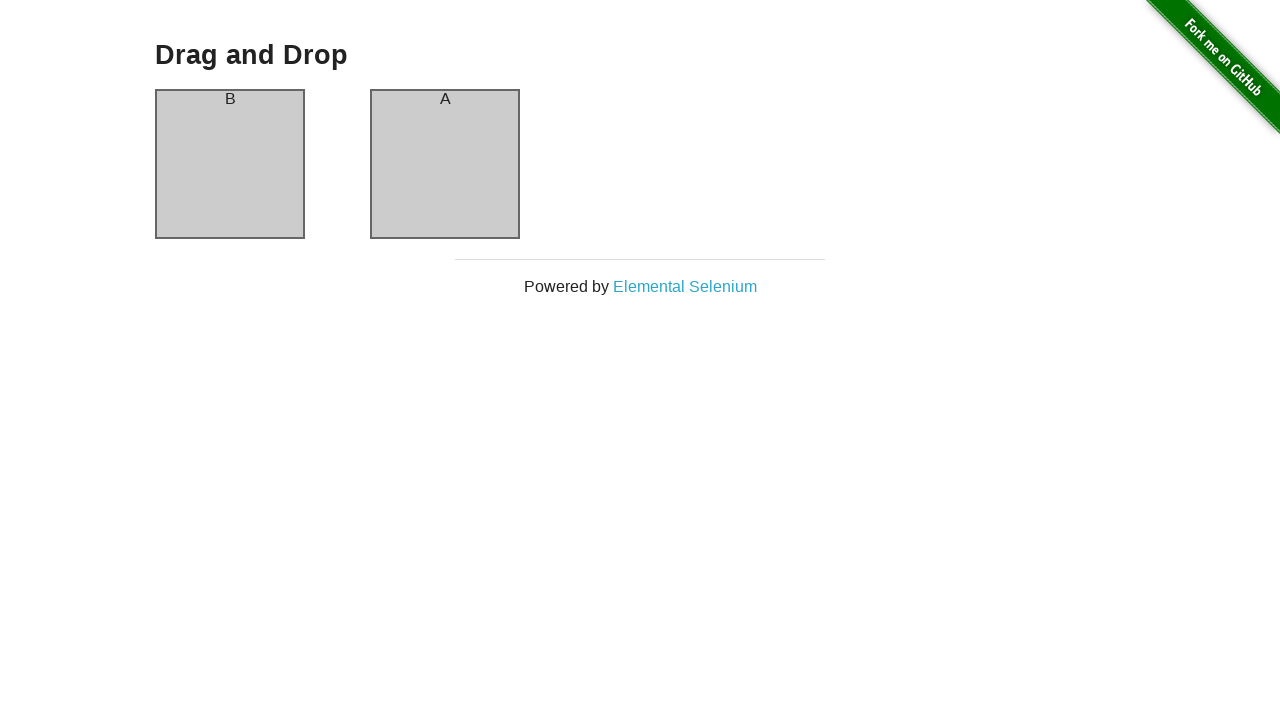